End-to-end test of a flight booking form that selects trip type, source/destination airports, date, passenger count with senior citizen discount, currency, and submits the search

Starting URL: https://rahulshettyacademy.com/dropdownsPractise/

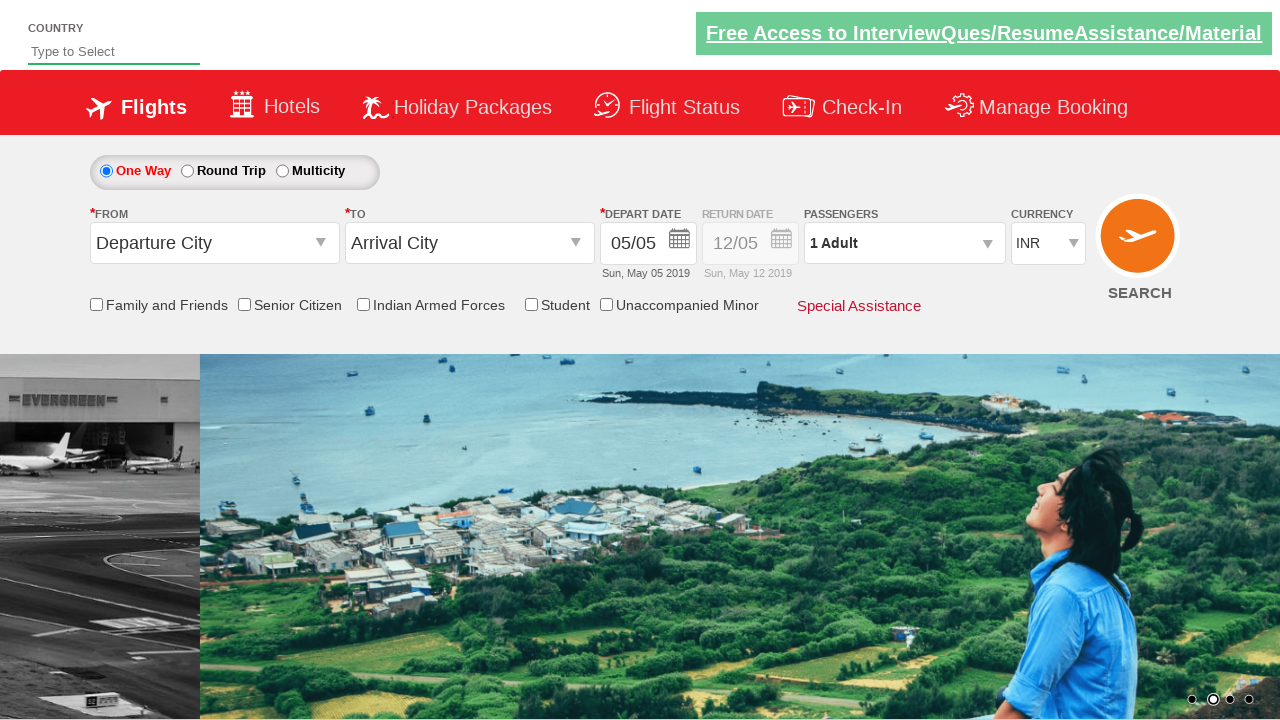

Selected one-way trip option at (106, 171) on #ctl00_mainContent_rbtnl_Trip_0
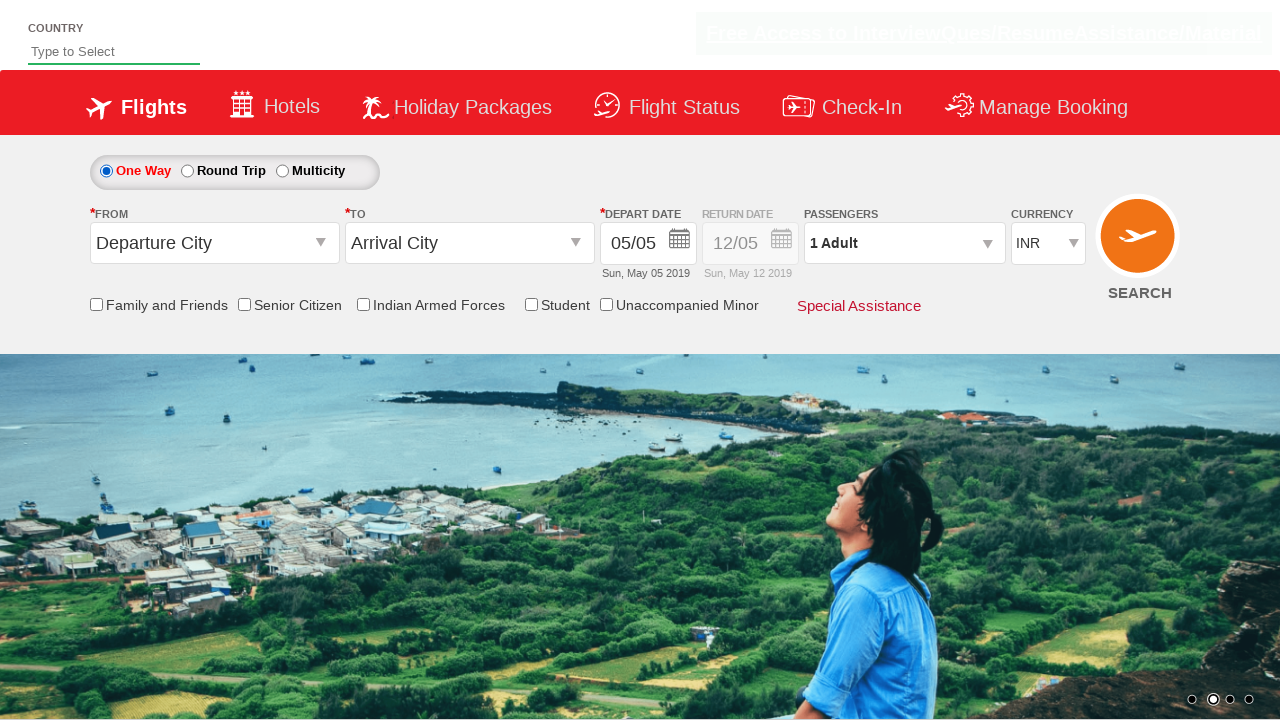

Opened source airport dropdown at (214, 243) on #ctl00_mainContent_ddl_originStation1_CTXT
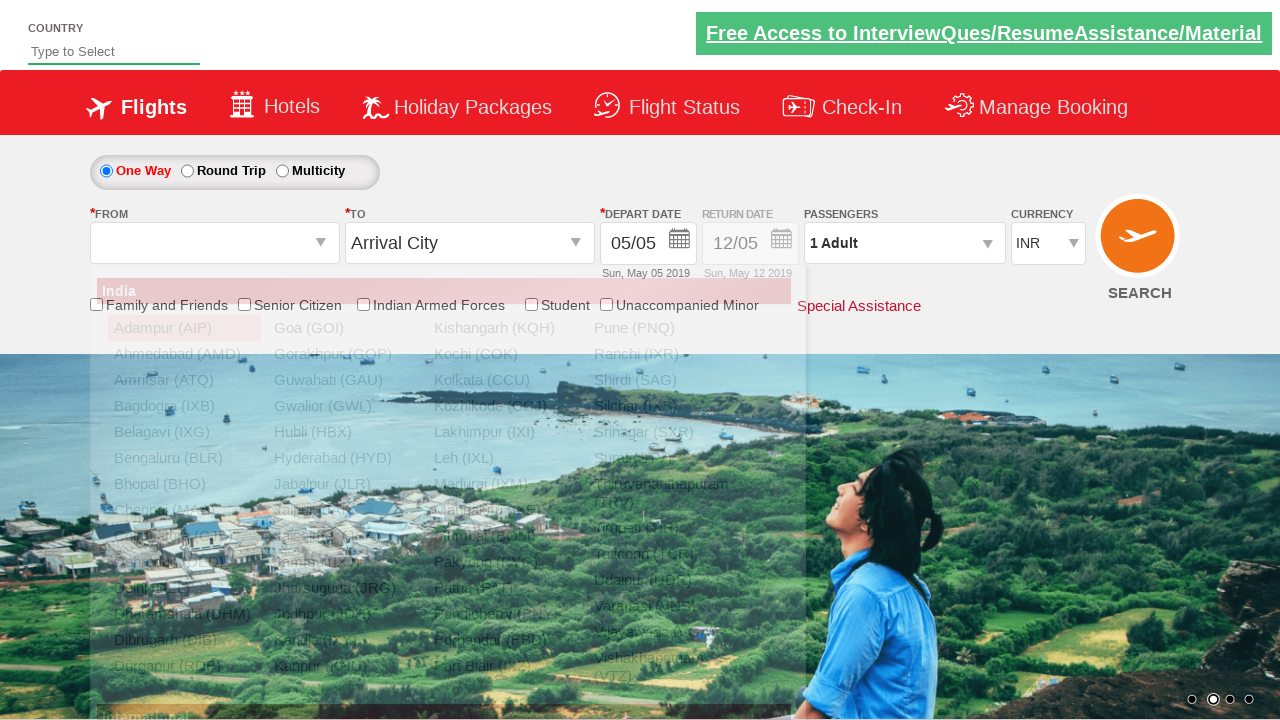

Selected Delhi (DEL) as source airport at (184, 588) on xpath=//a[@value='DEL']
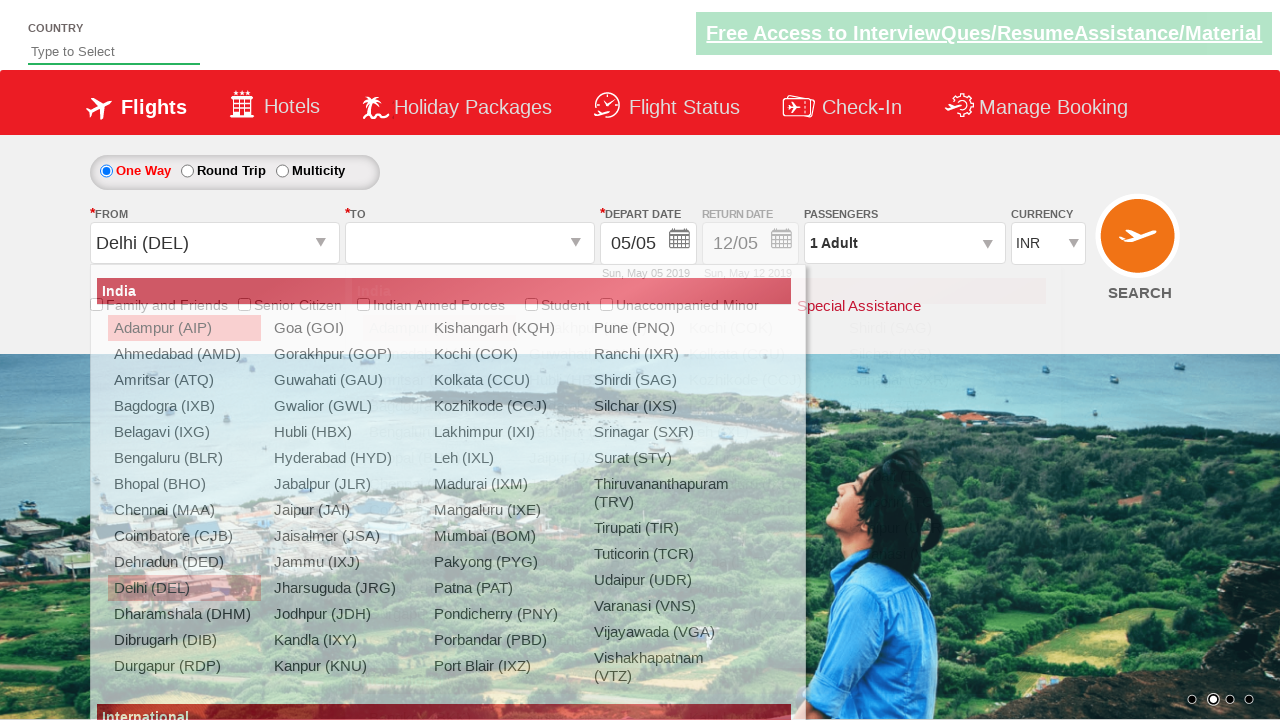

Waited for source airport selection to complete
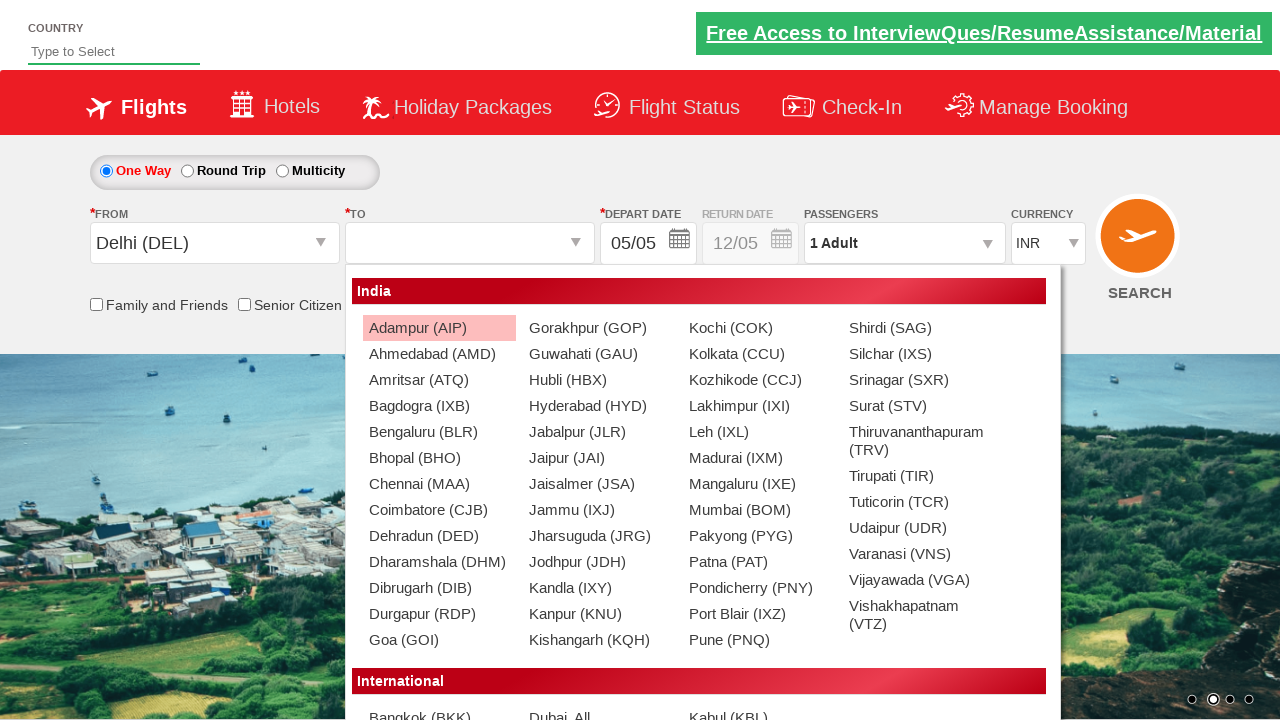

Opened destination airport dropdown at (470, 243) on #ctl00_mainContent_ddl_destinationStation1_CTXT
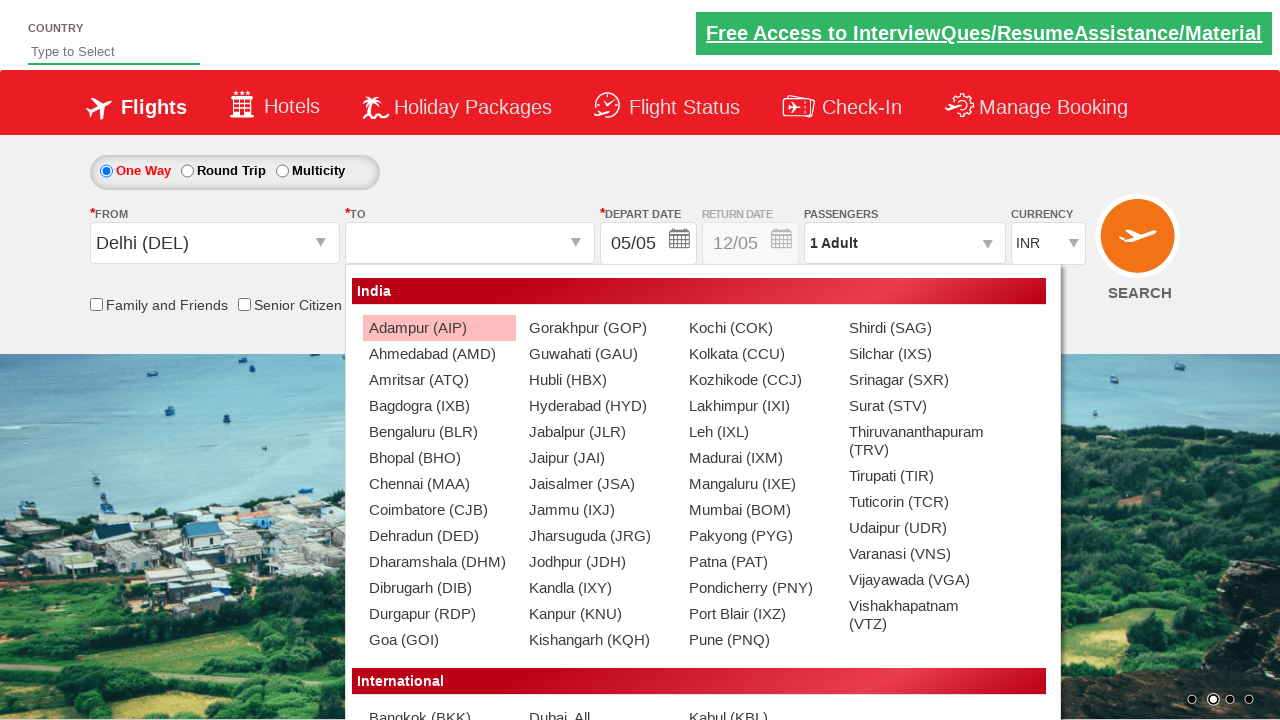

Selected Chennai (MAA) as destination airport at (439, 484) on (//a[@value='MAA'])[2]
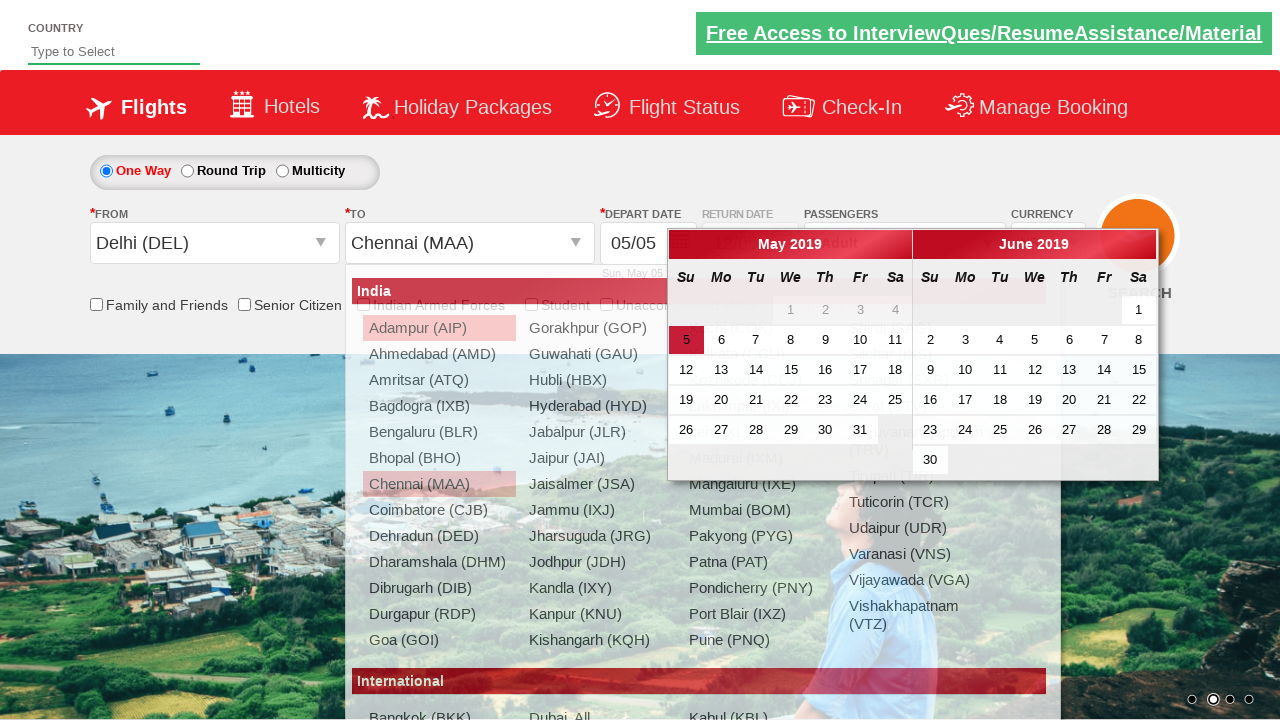

Selected active date from calendar at (686, 340) on .ui-state-default.ui-state-active
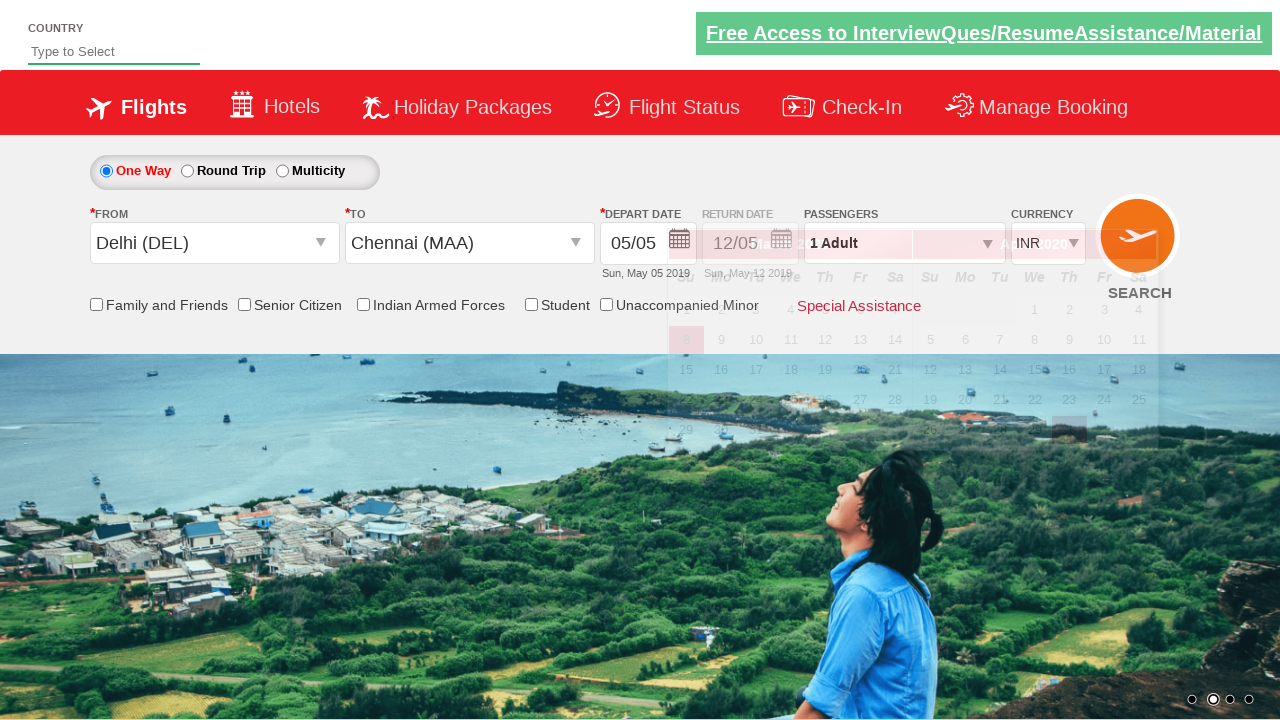

Enabled senior citizen discount checkbox at (244, 304) on input[id*='SeniorCitizenDiscount']
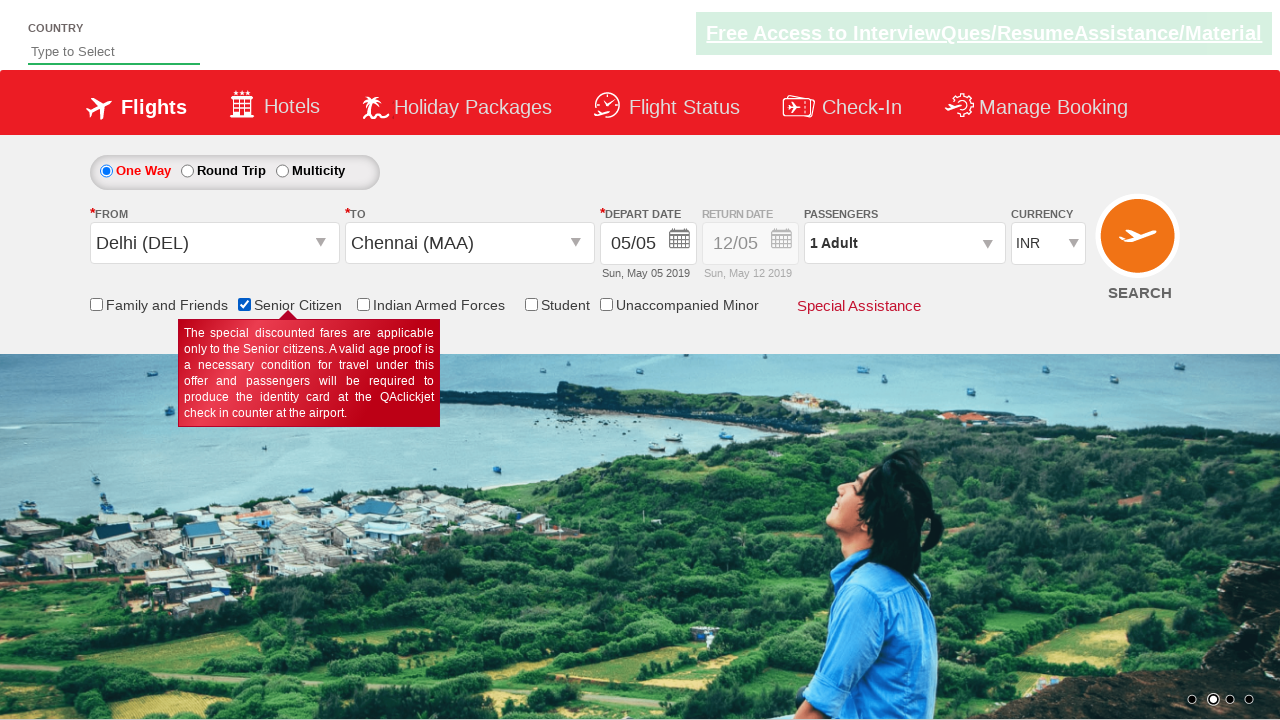

Opened passenger selection dropdown at (904, 243) on #divpaxinfo
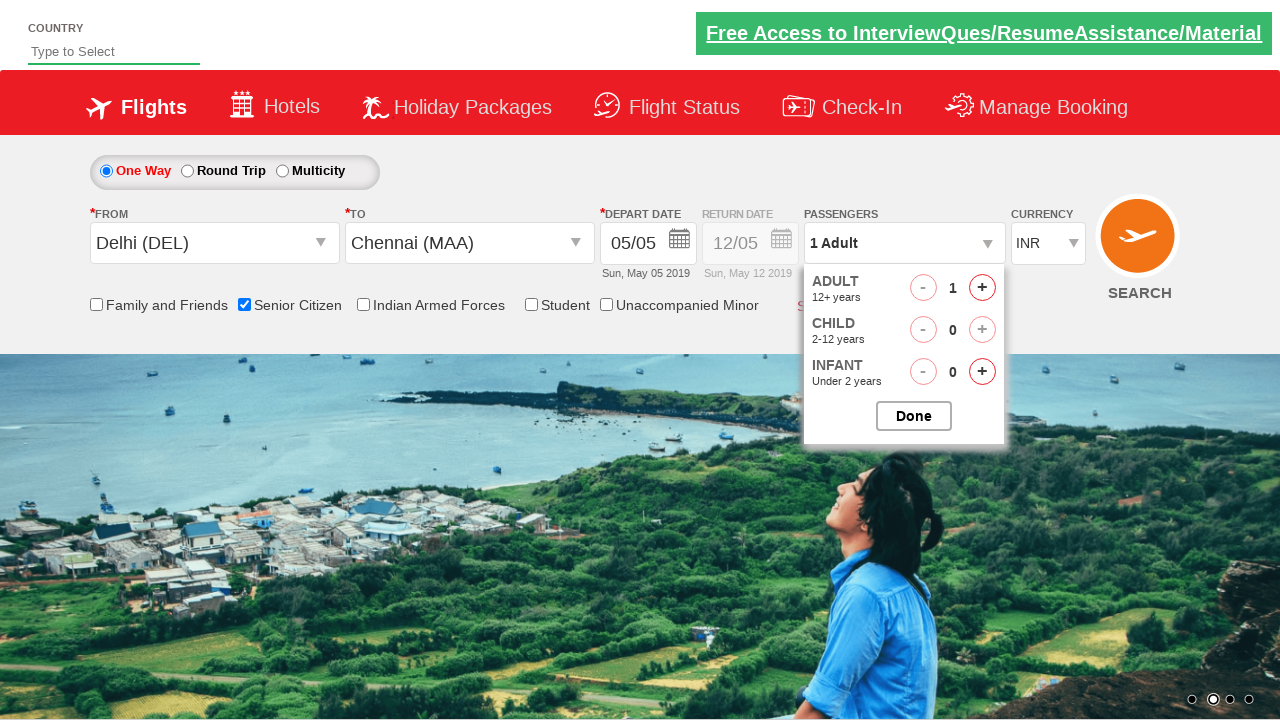

Waited for passenger selection popup to load
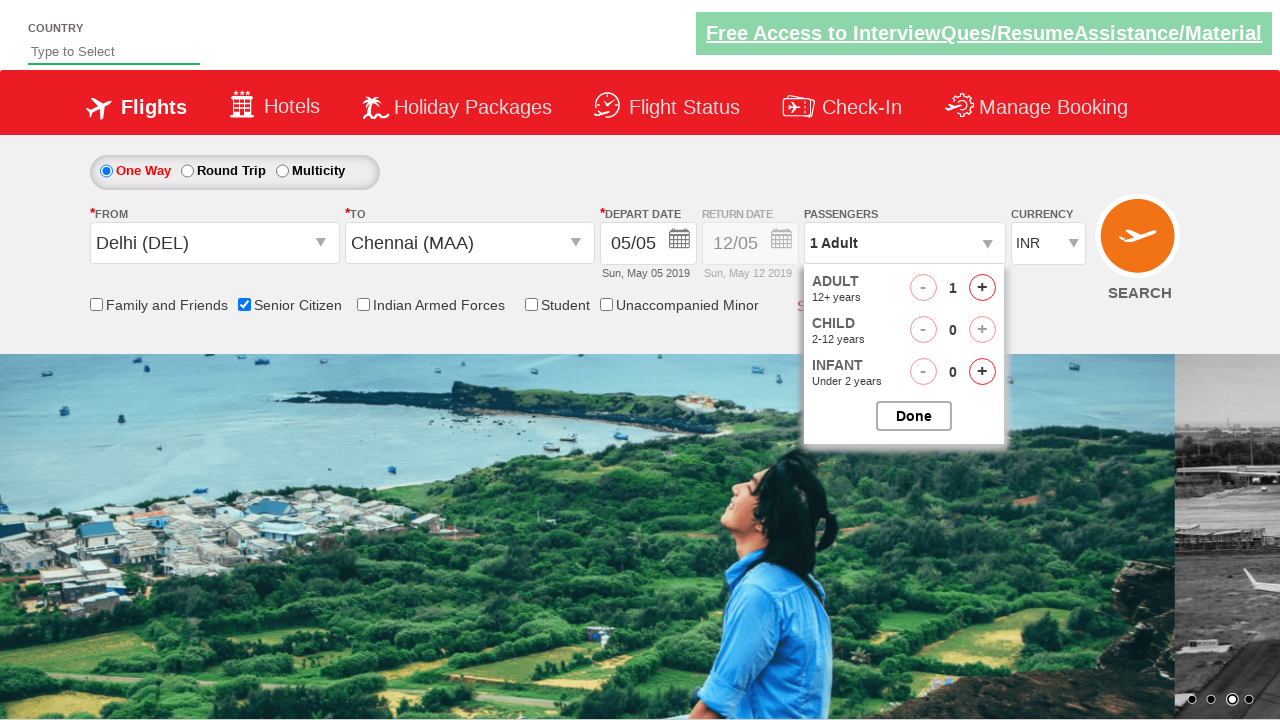

Incremented adult passenger count (iteration 1/4) at (982, 288) on #hrefIncAdt
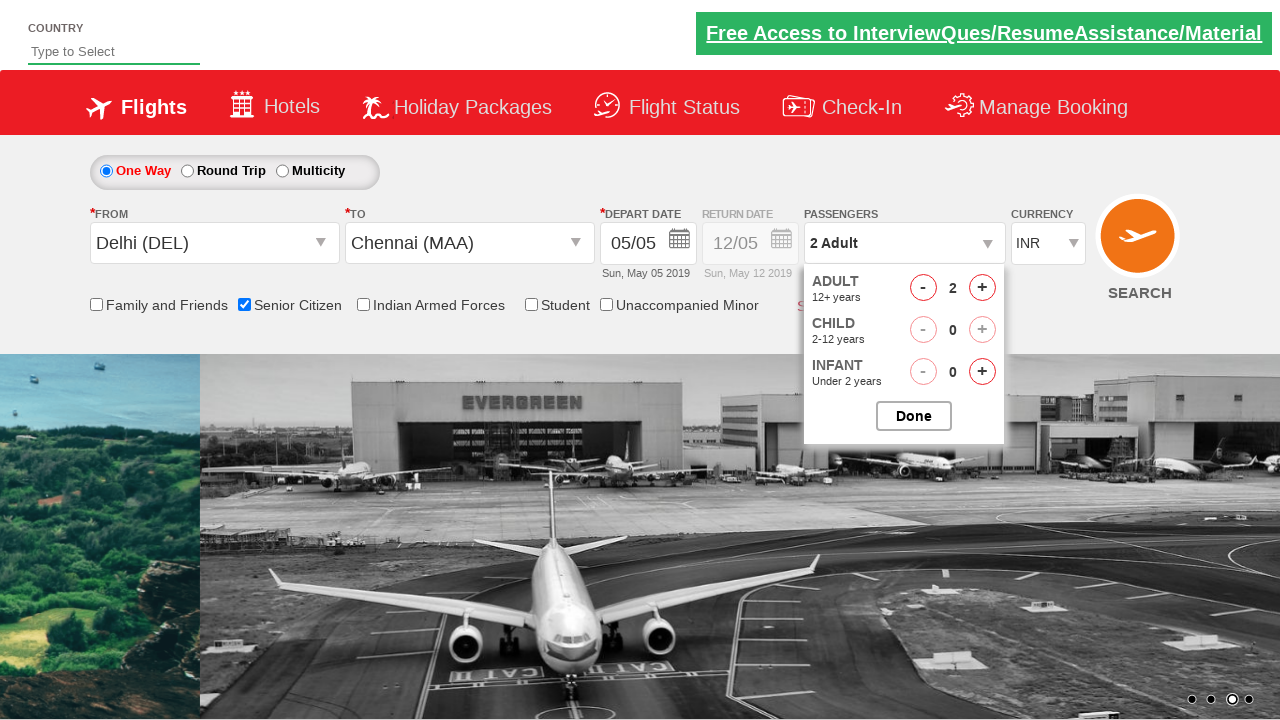

Waited for adult count increment to process
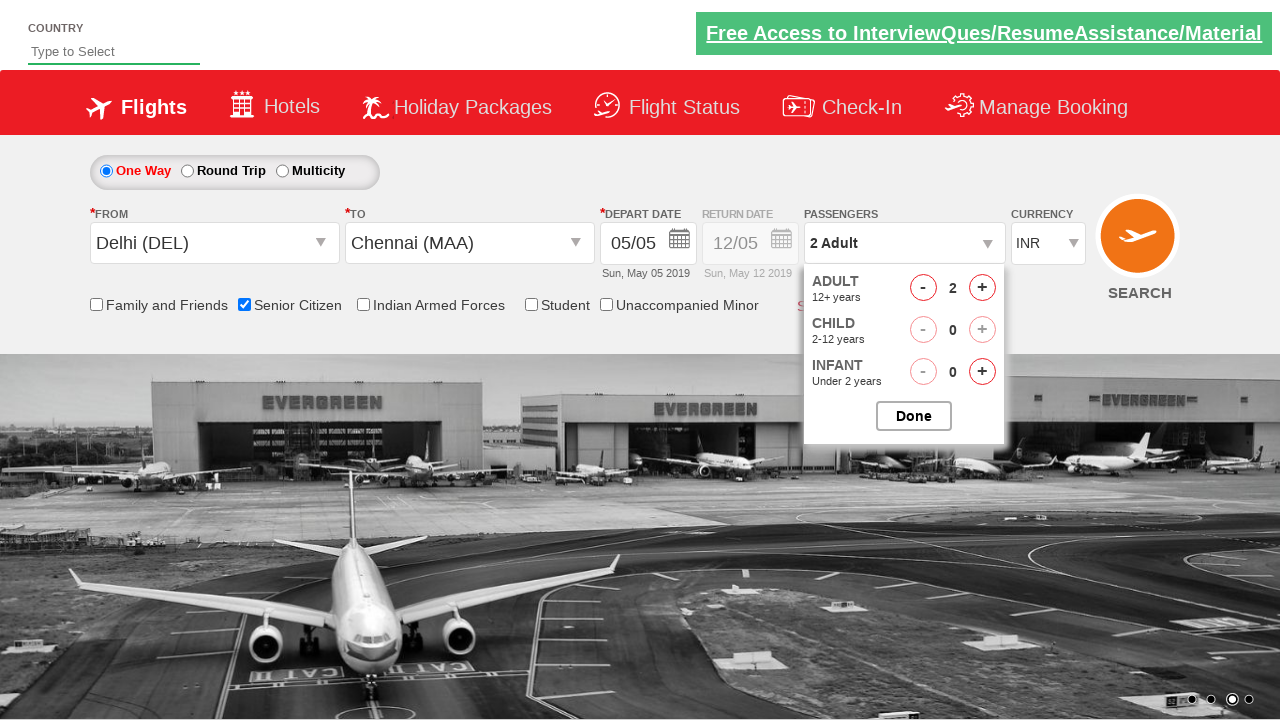

Incremented adult passenger count (iteration 2/4) at (982, 288) on #hrefIncAdt
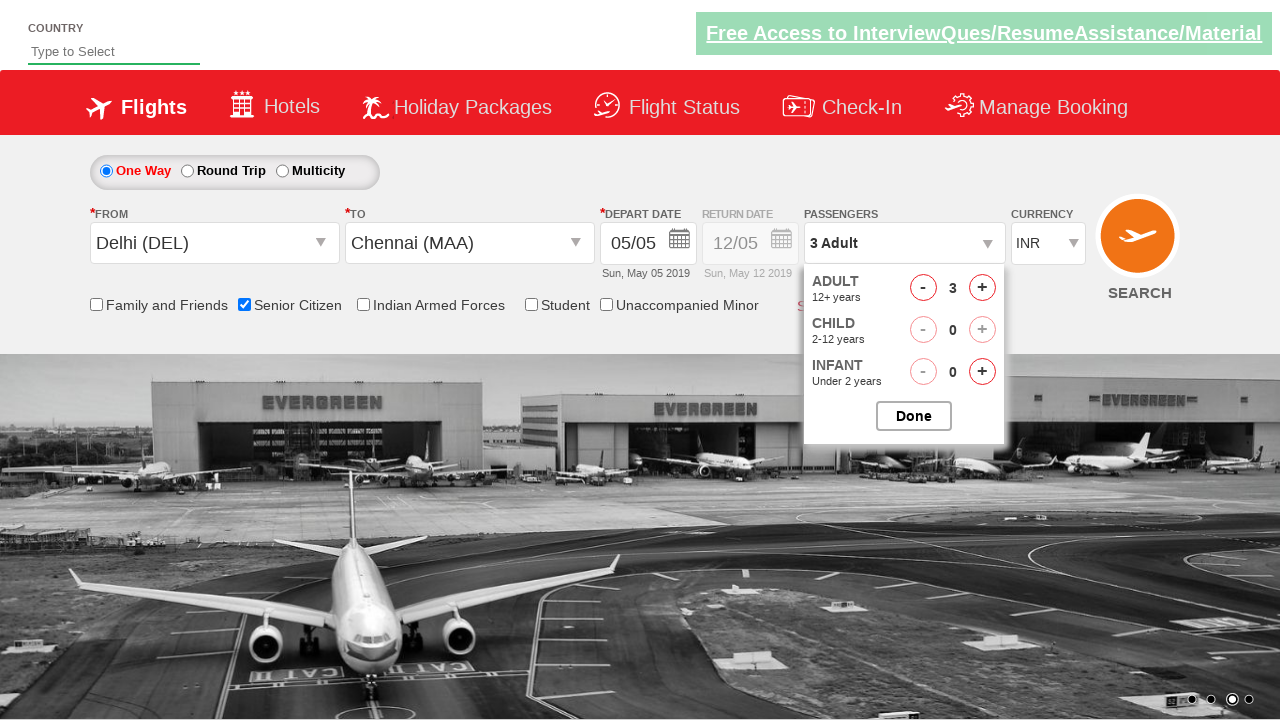

Waited for adult count increment to process
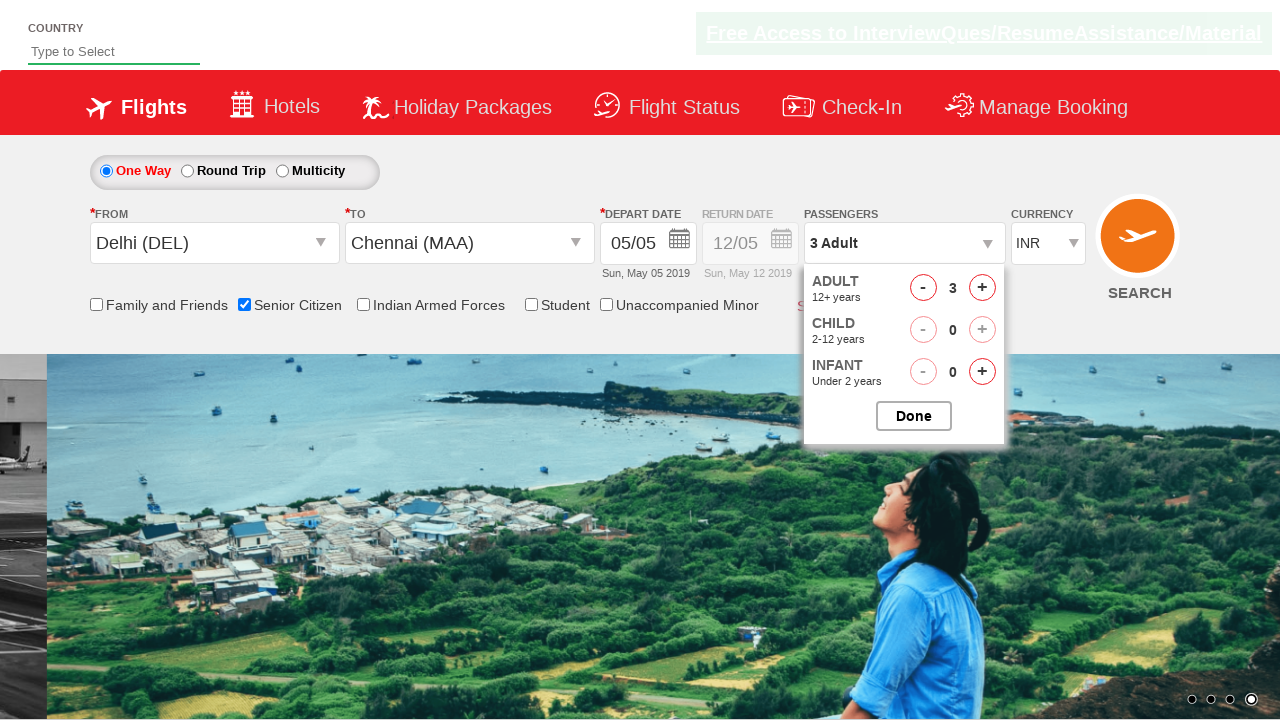

Incremented adult passenger count (iteration 3/4) at (982, 288) on #hrefIncAdt
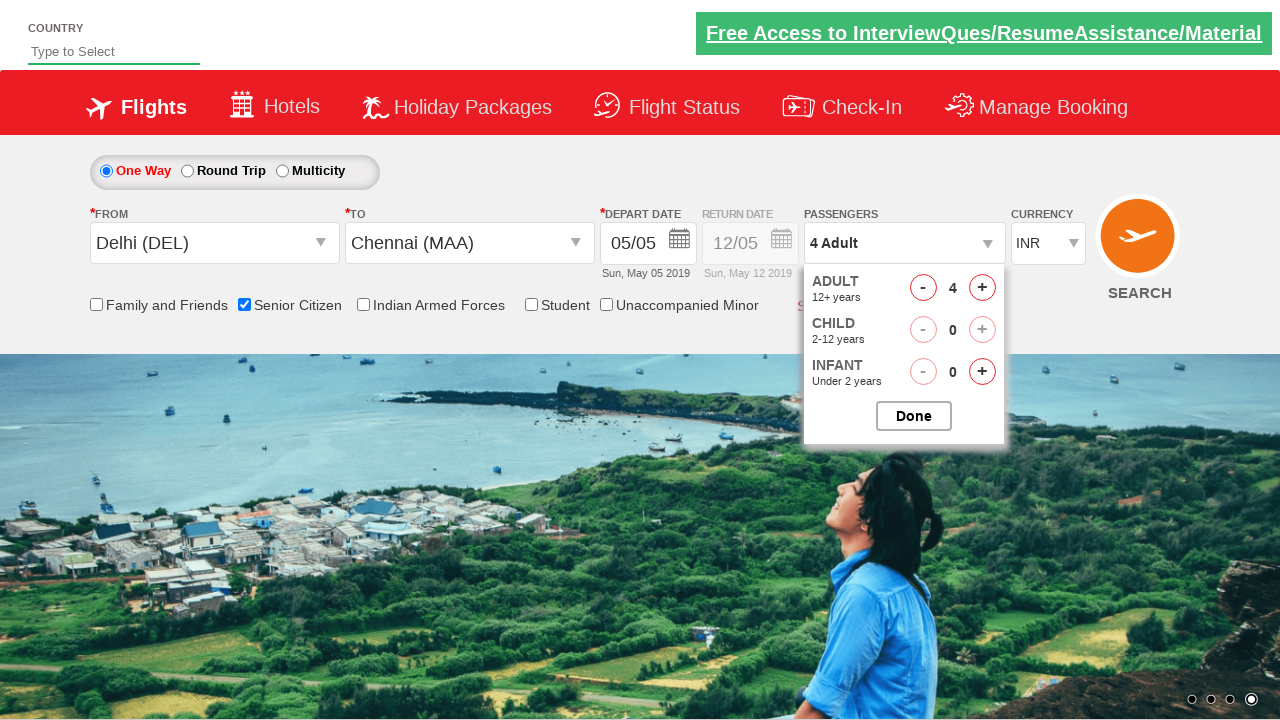

Waited for adult count increment to process
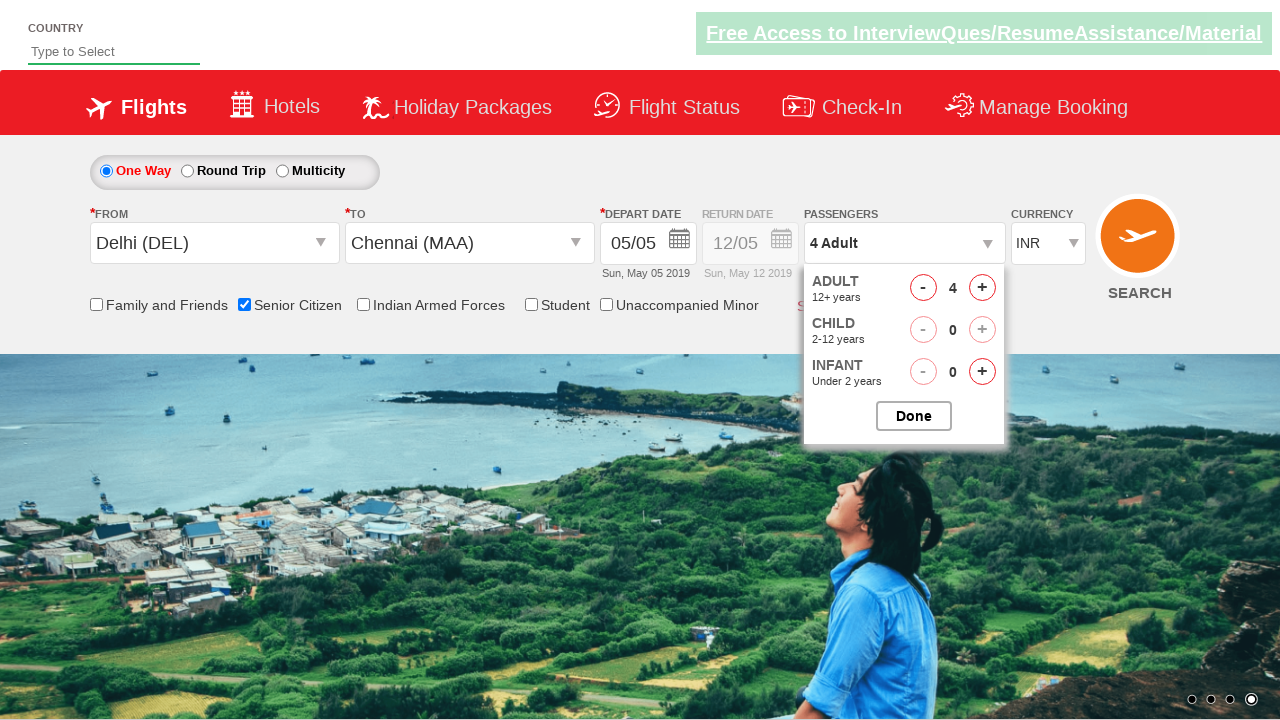

Incremented adult passenger count (iteration 4/4) at (982, 288) on #hrefIncAdt
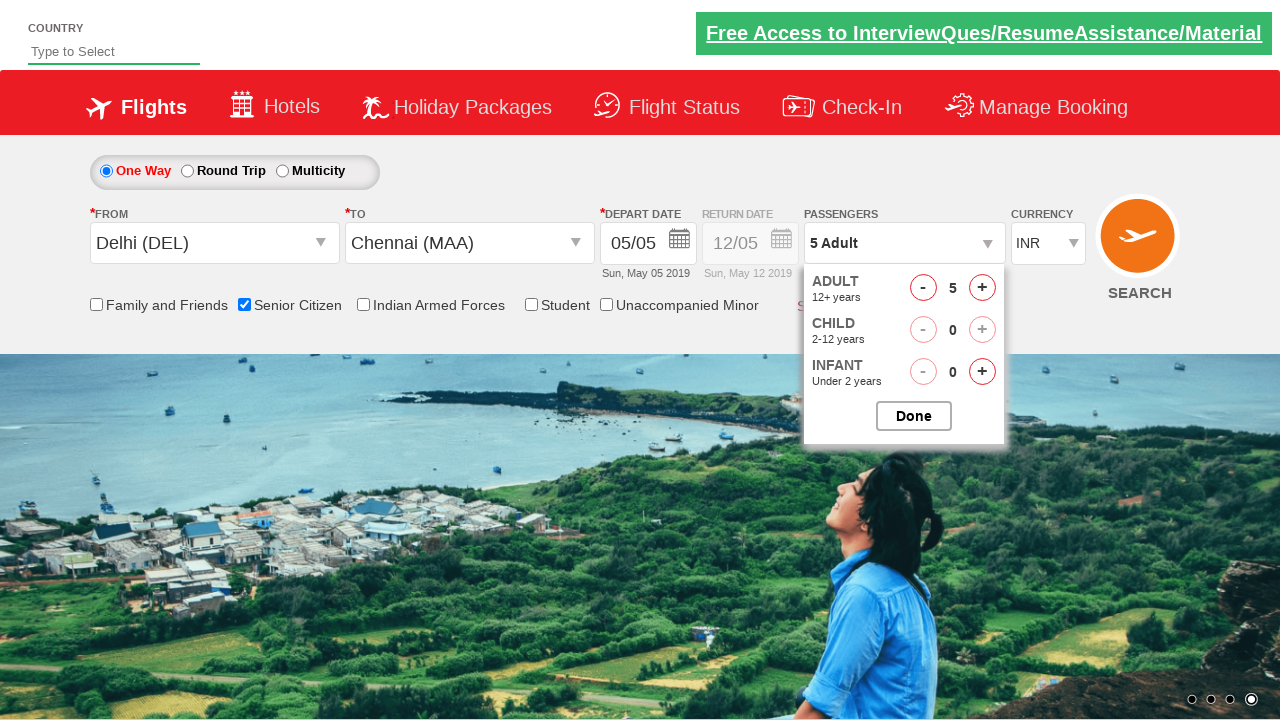

Waited for adult count increment to process
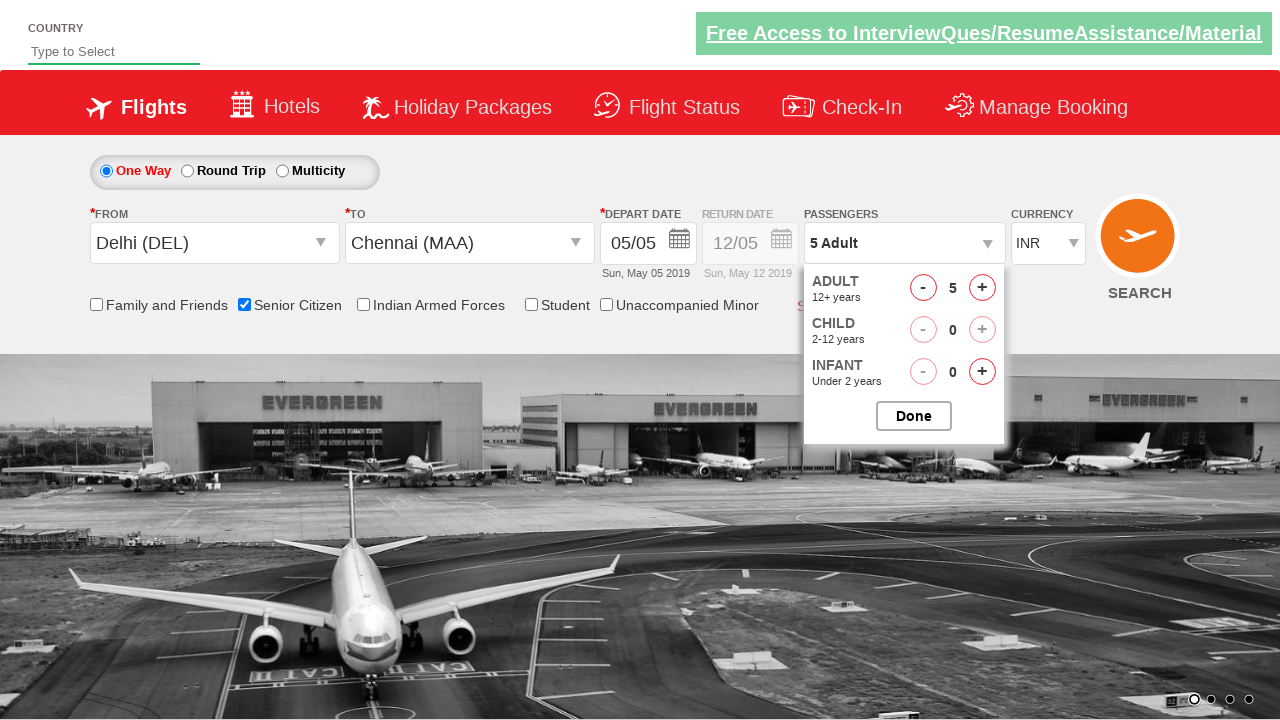

Closed passenger selection popup at (914, 416) on #btnclosepaxoption
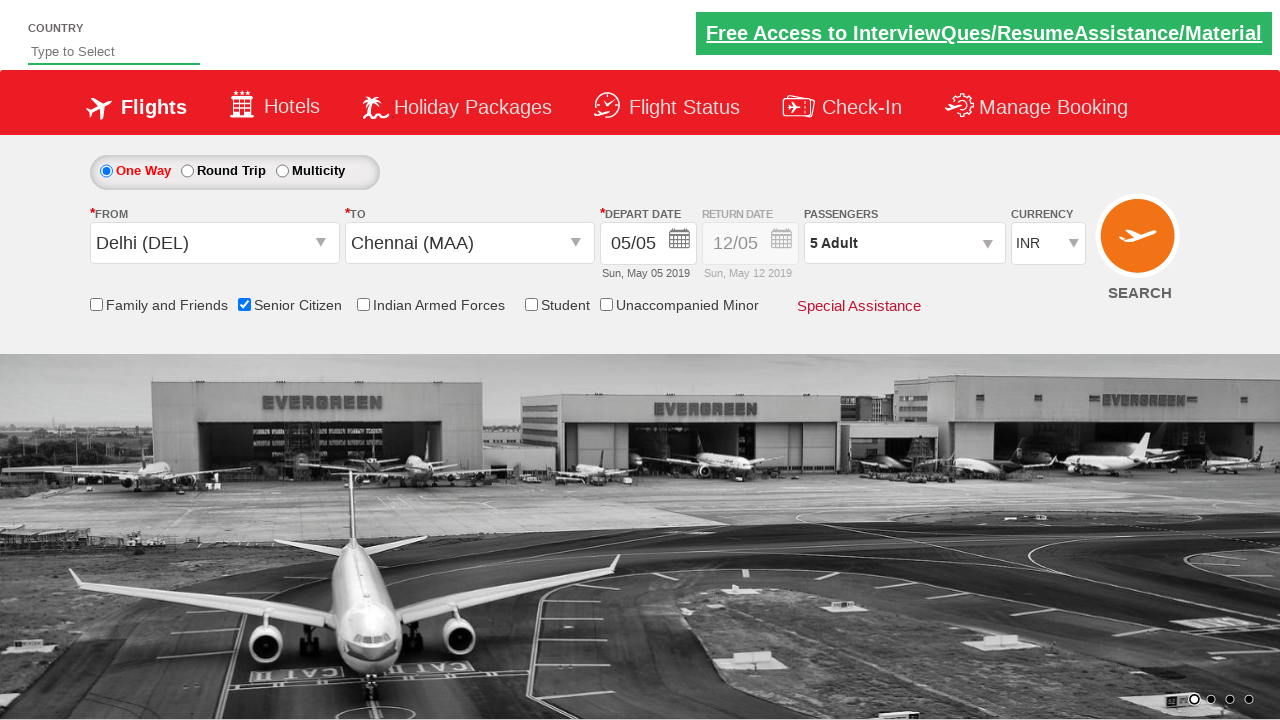

Selected INR currency (index 3) on #ctl00_mainContent_DropDownListCurrency
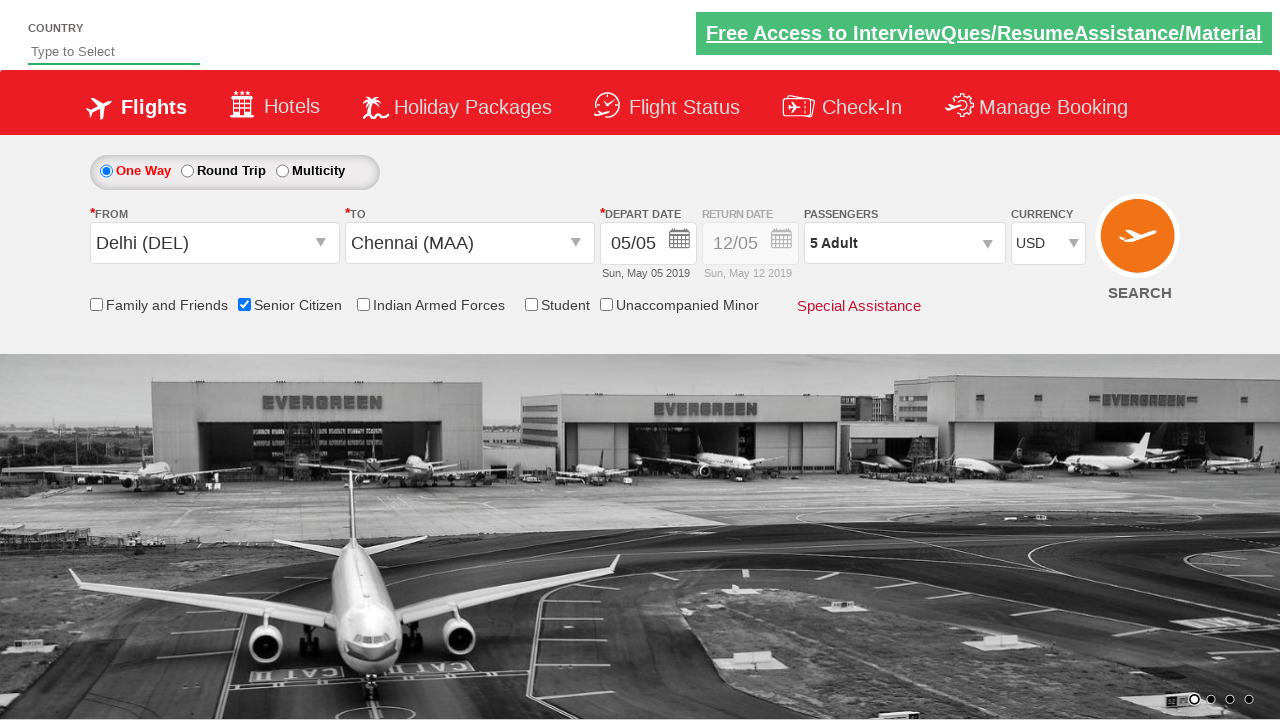

Waited for currency selection to complete
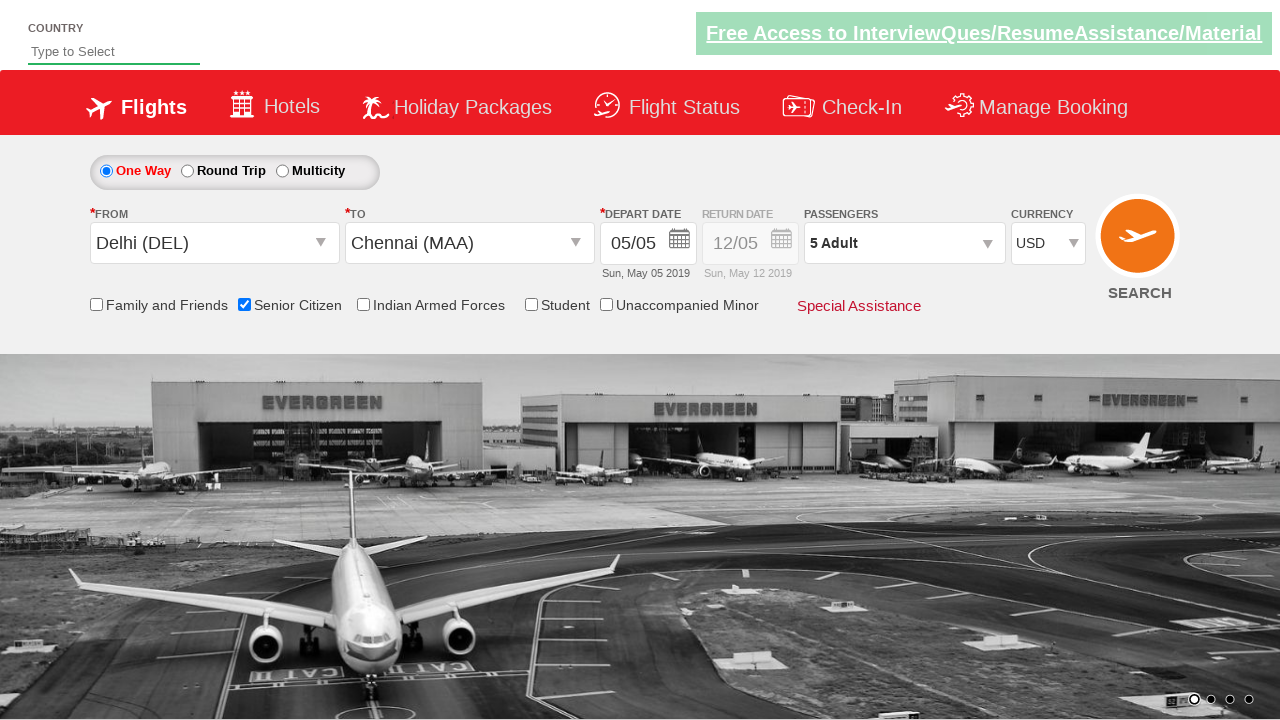

Clicked search button to submit flight booking form at (1140, 245) on input[value='Search']
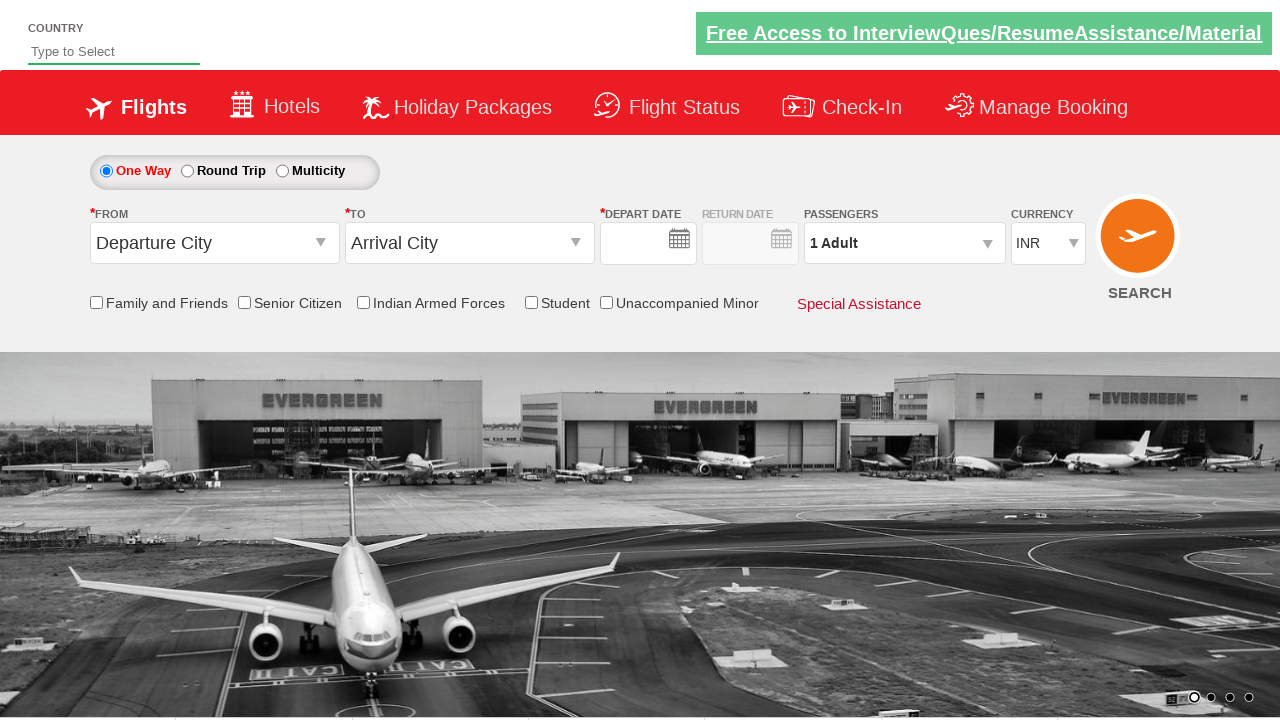

Waited for flight search results to load
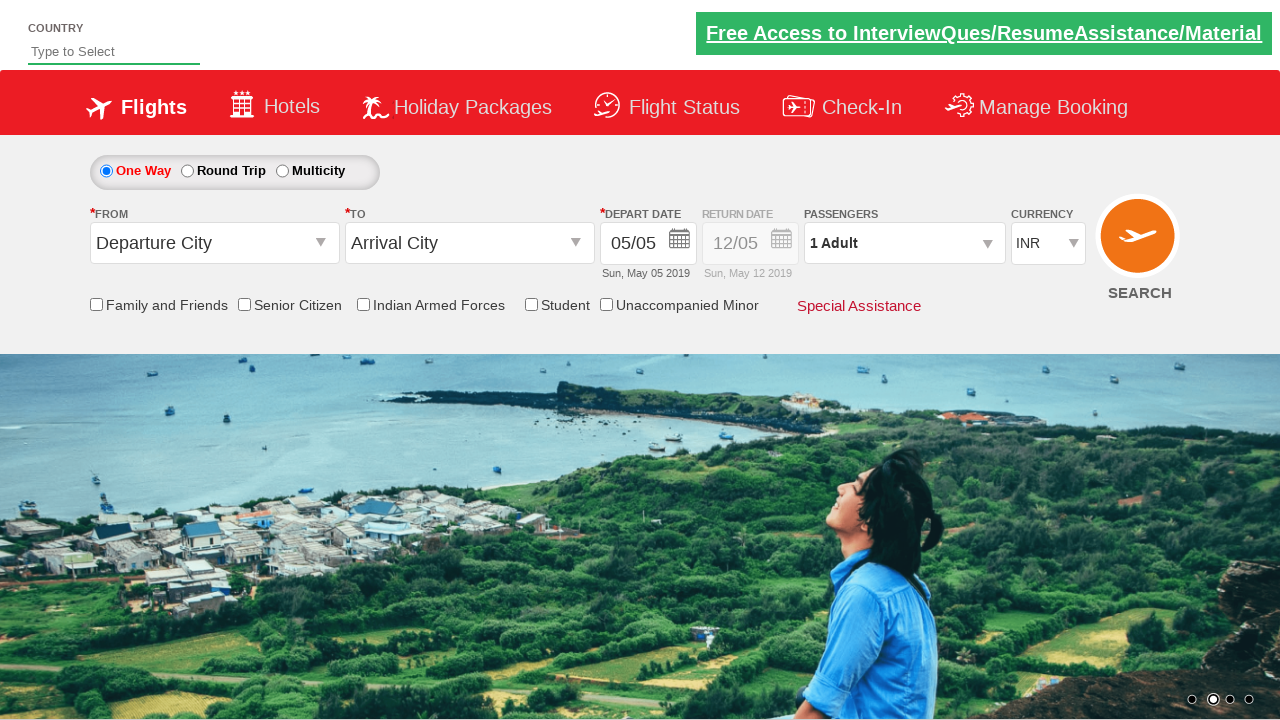

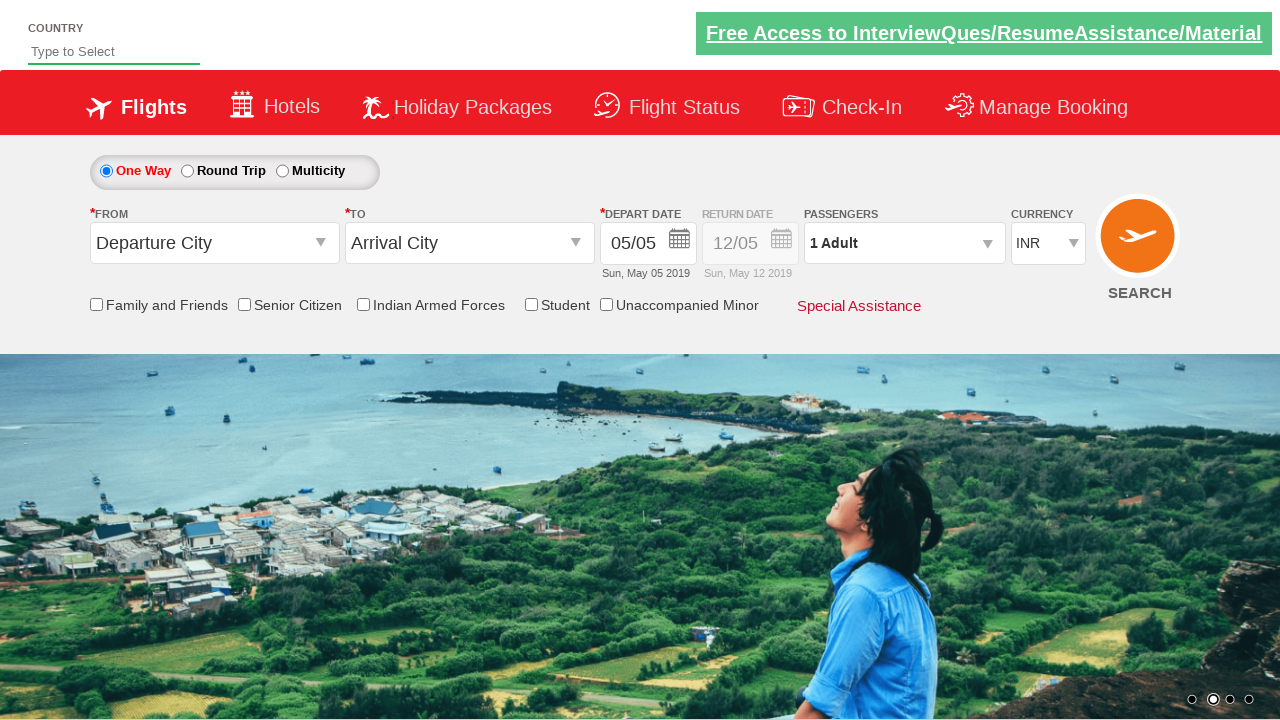